Clicks the navbar toggler and navigates to a dropdown menu item

Starting URL: https://pelotainvernal.com/

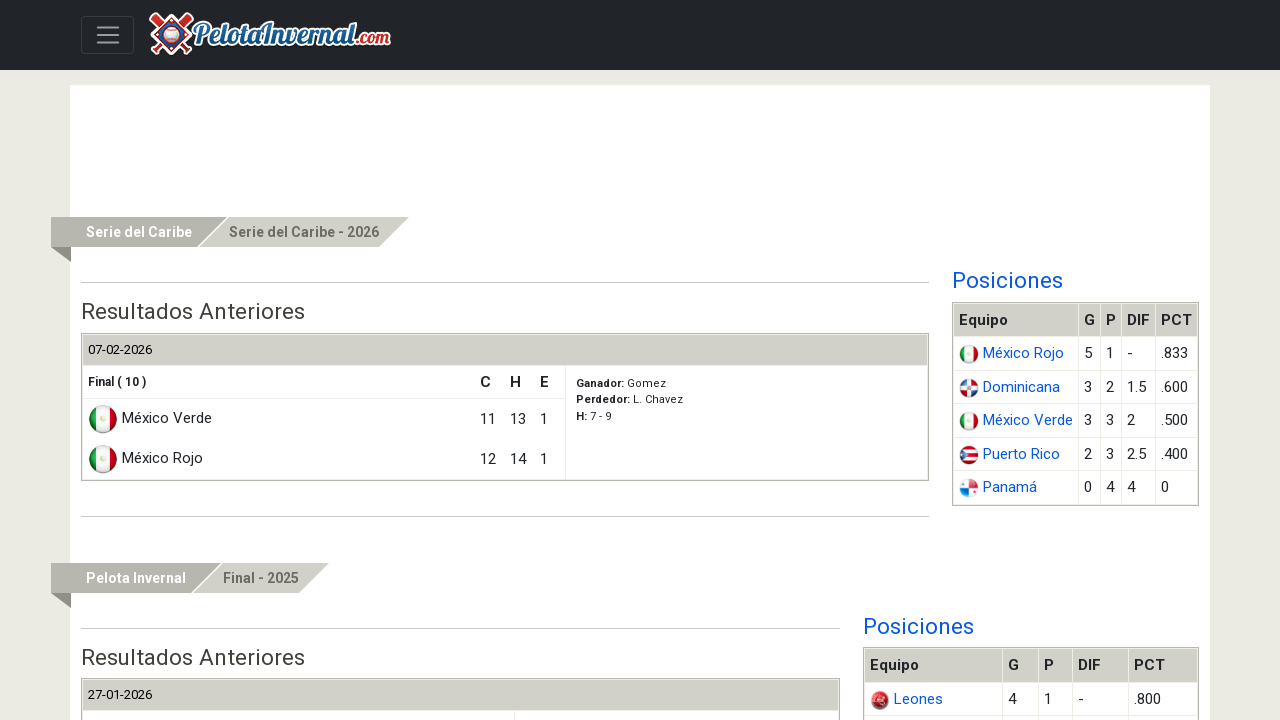

Clicked navbar toggler icon at (108, 35) on .navbar-toggler-icon
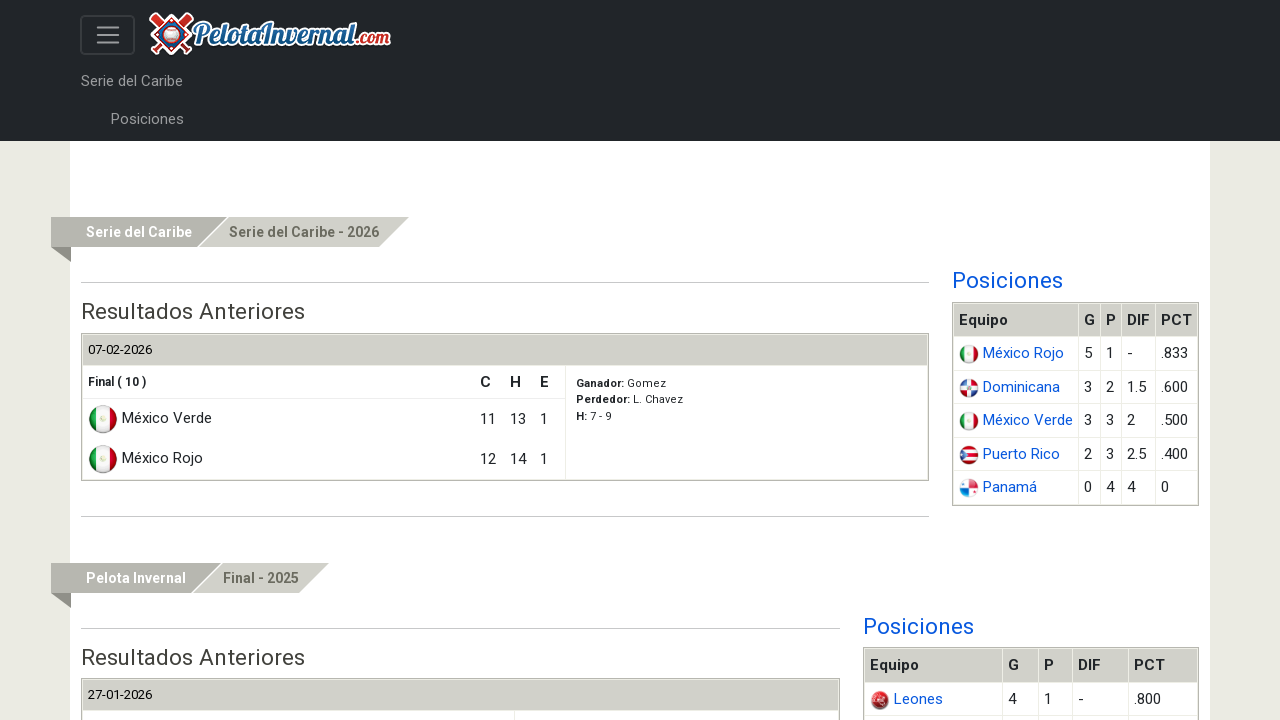

Clicked dropdown menu item at (640, 269) on xpath=//*[@id='w0-collapse']/ul/li[2]/a
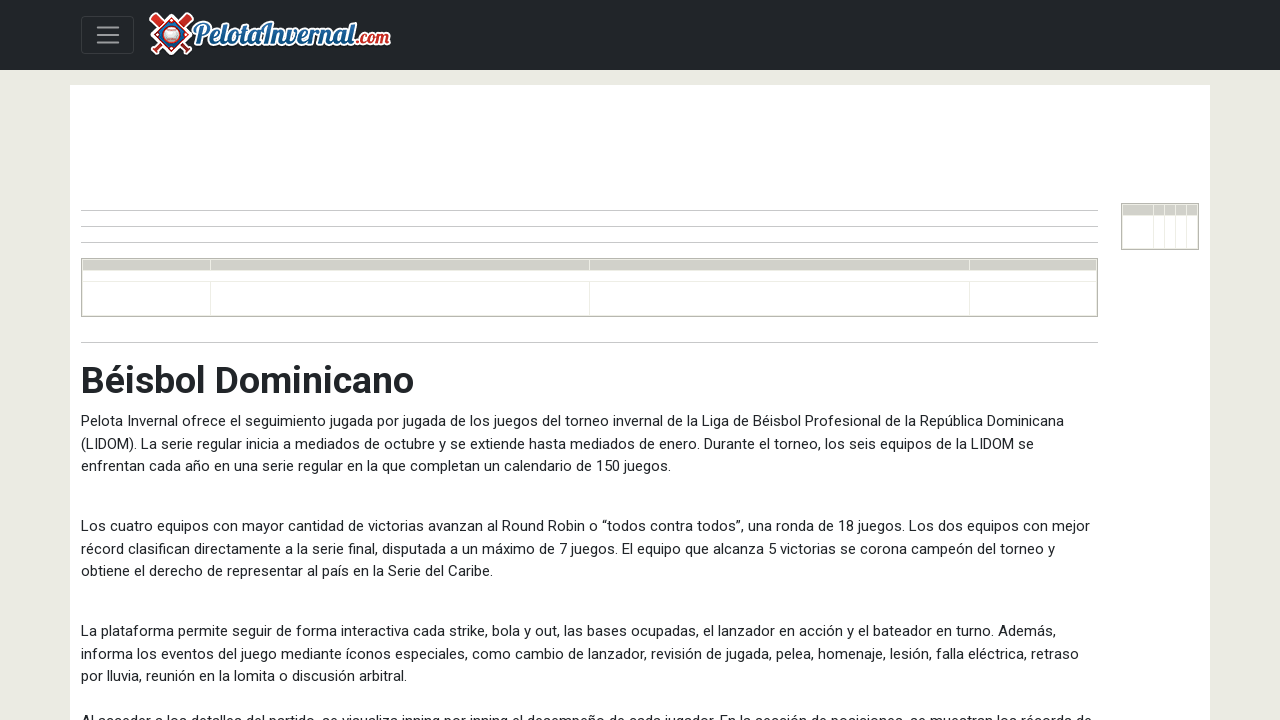

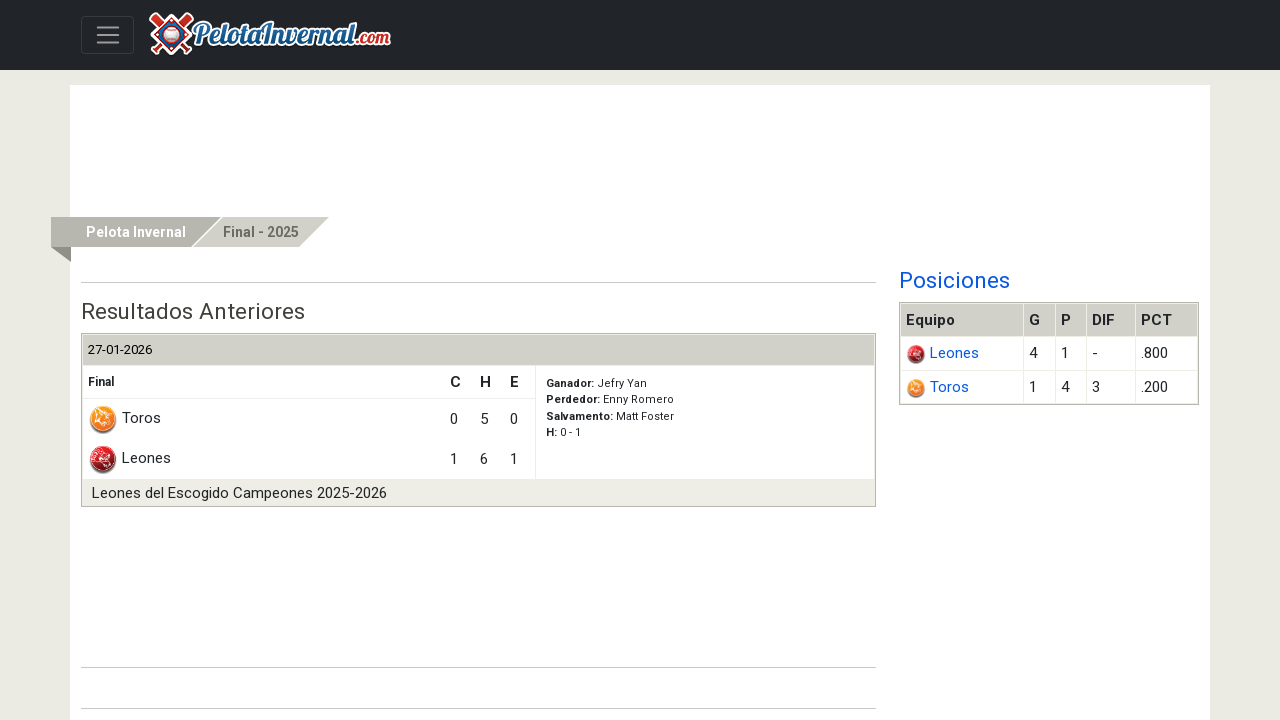